Tests a second registration form by filling in first name, last name, email fields and submitting the form

Starting URL: http://suninjuly.github.io/registration2.html

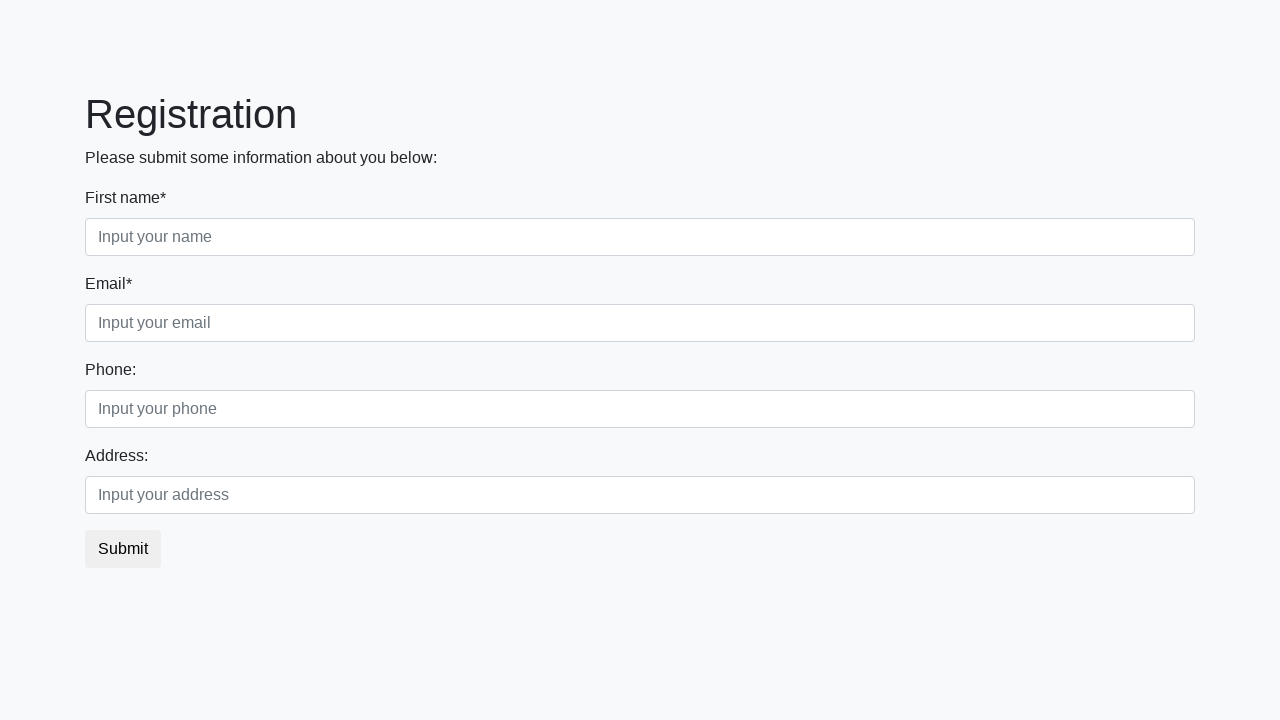

Filled first name field with 'First_Name' on input
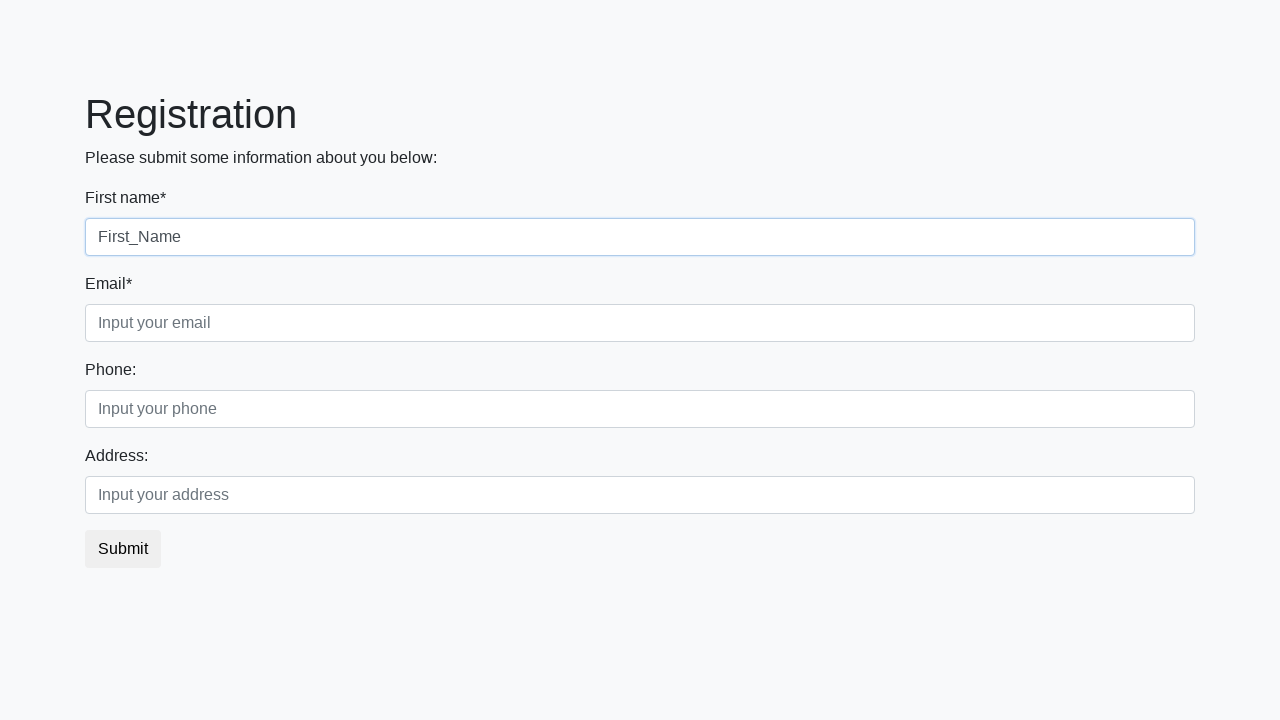

Filled last name field with 'last_name' on .form-control.second
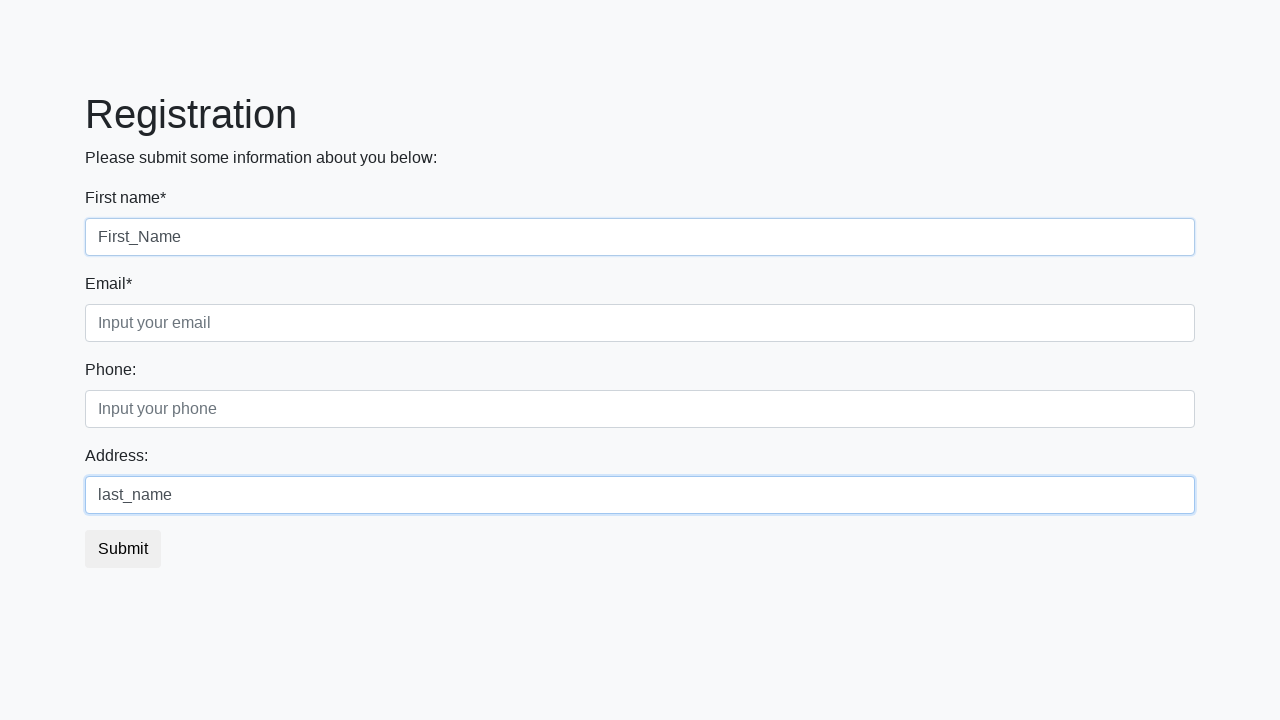

Filled email field with 'email@example.com' on .form-control.third
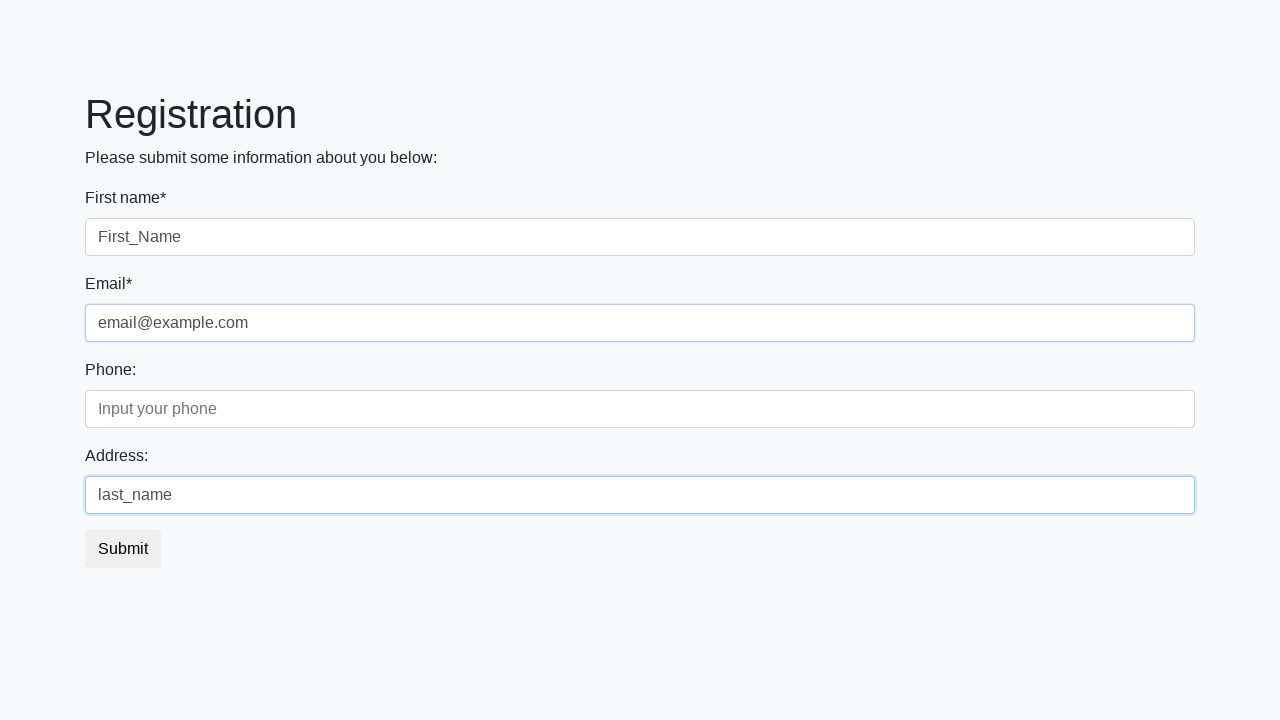

Clicked submit button to complete registration at (123, 549) on xpath=//button[@type='submit']
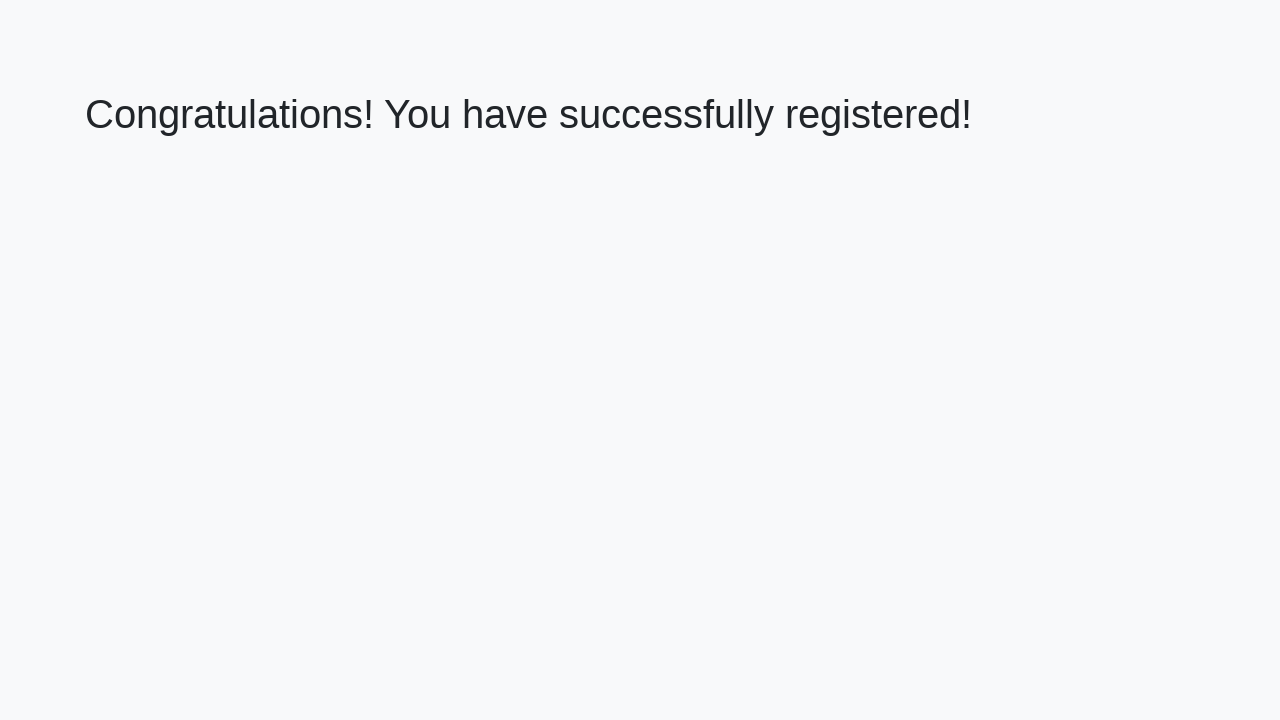

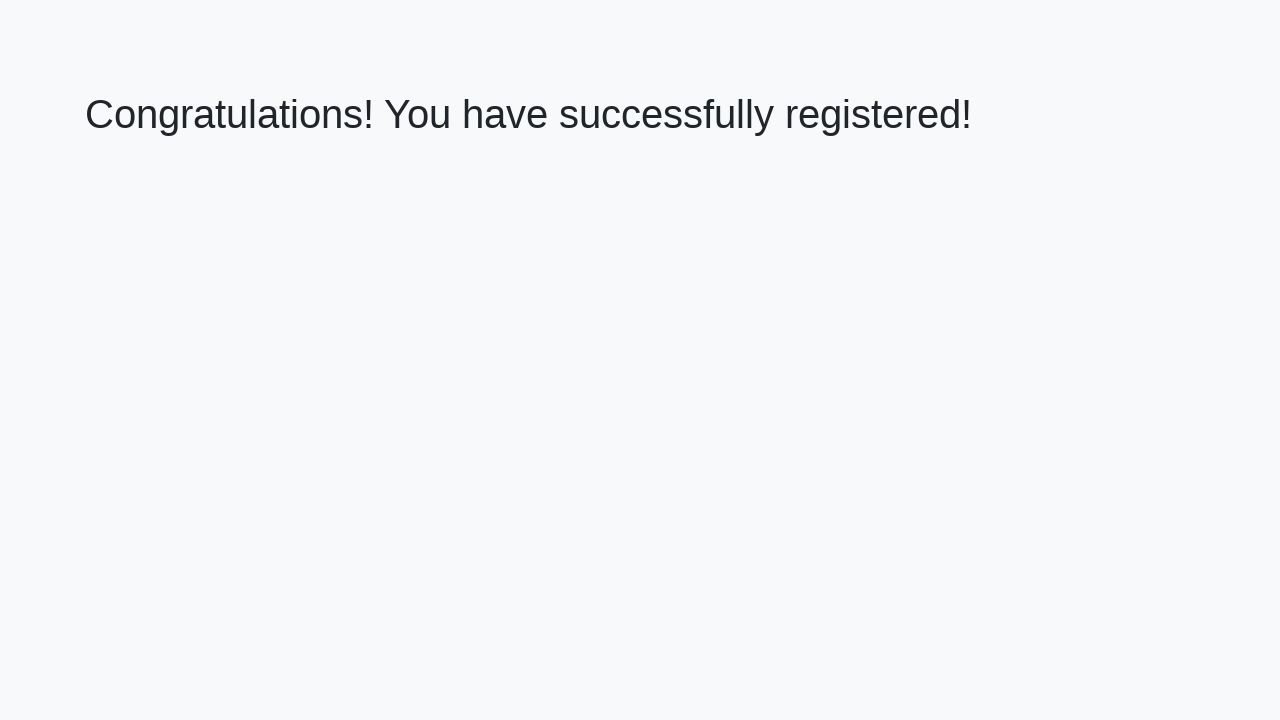